Downloads a file by clicking a download link and handles the download event

Starting URL: https://the-internet.herokuapp.com/download

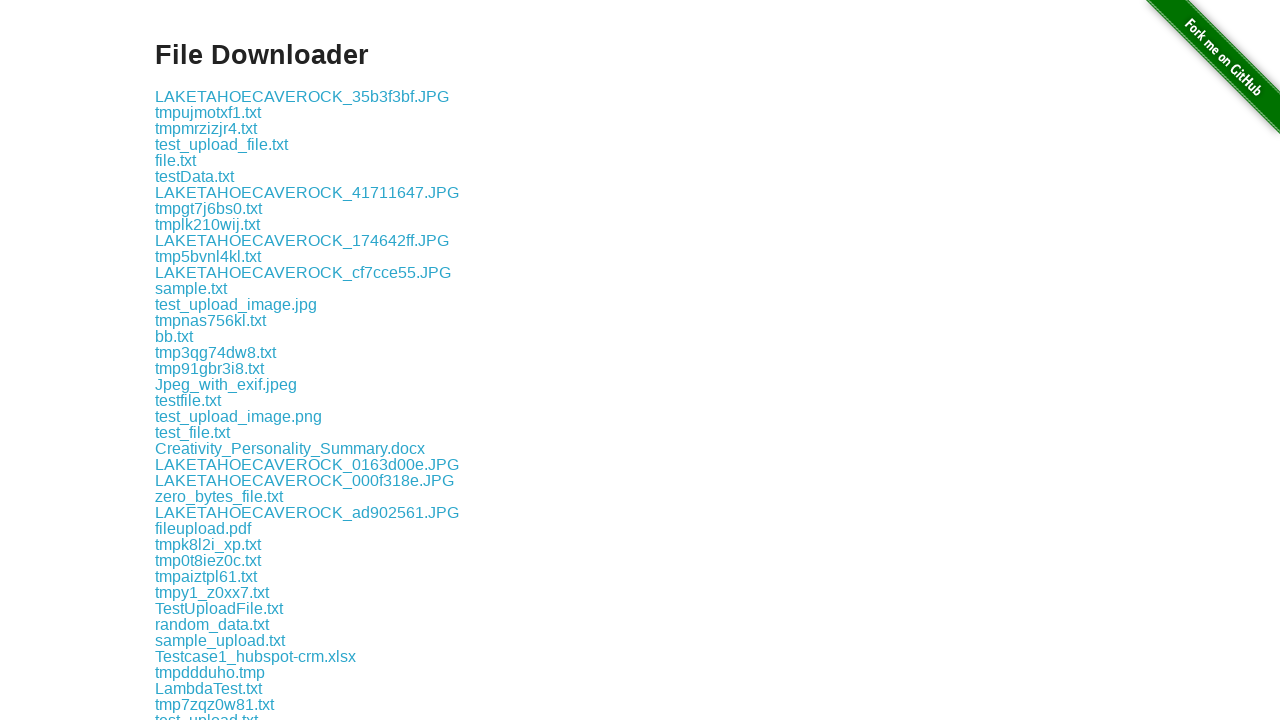

Clicked download link and download event triggered at (208, 112) on xpath=//div[@class='example']/a[2]
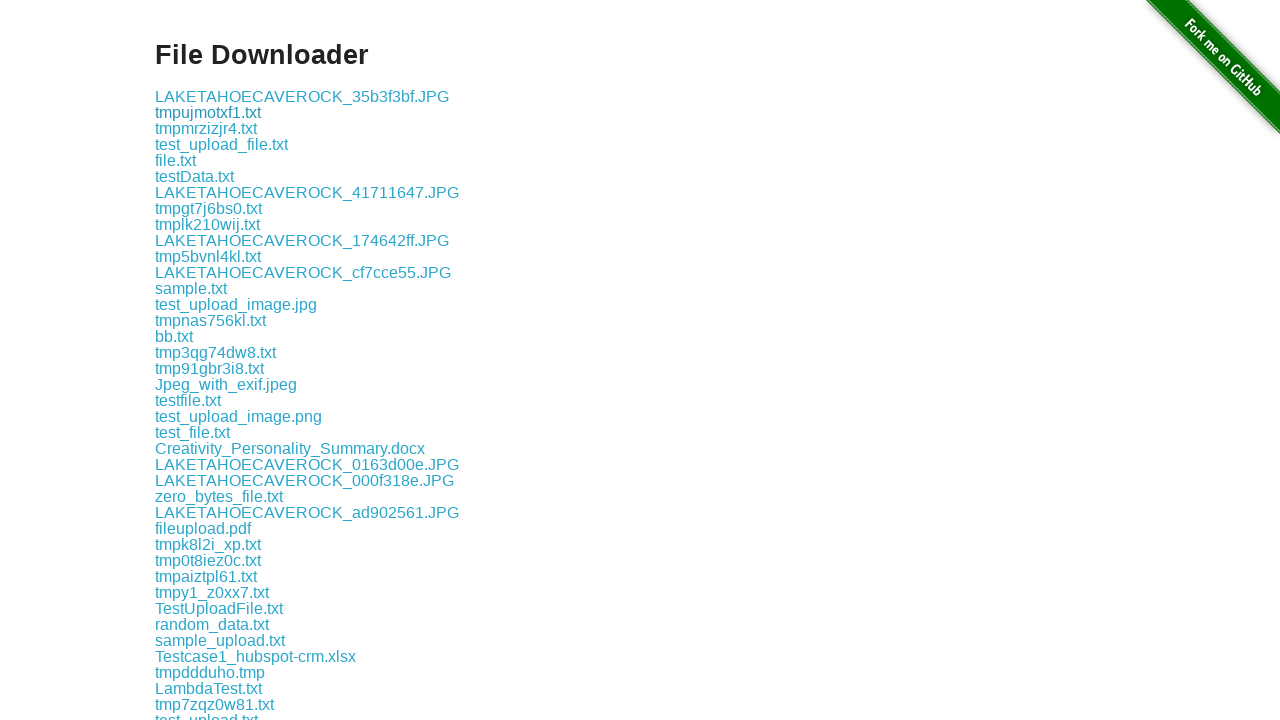

Obtained download object from download event
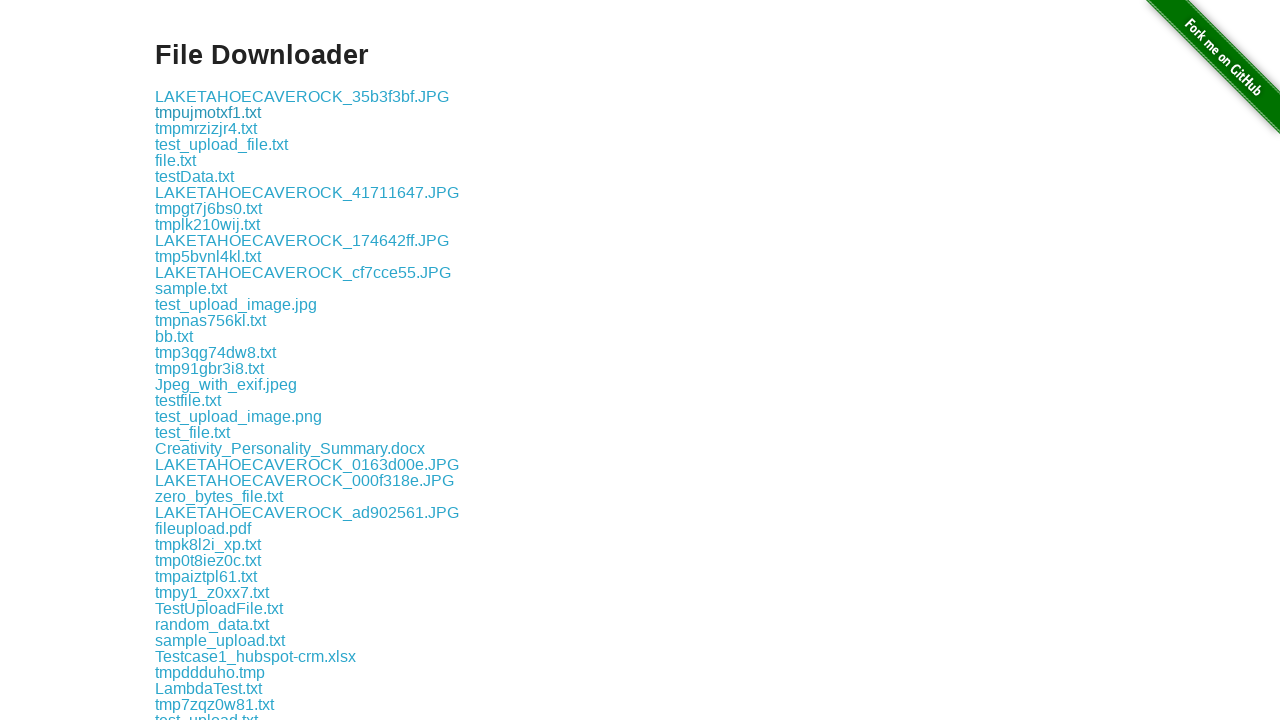

Download completed and file path obtained
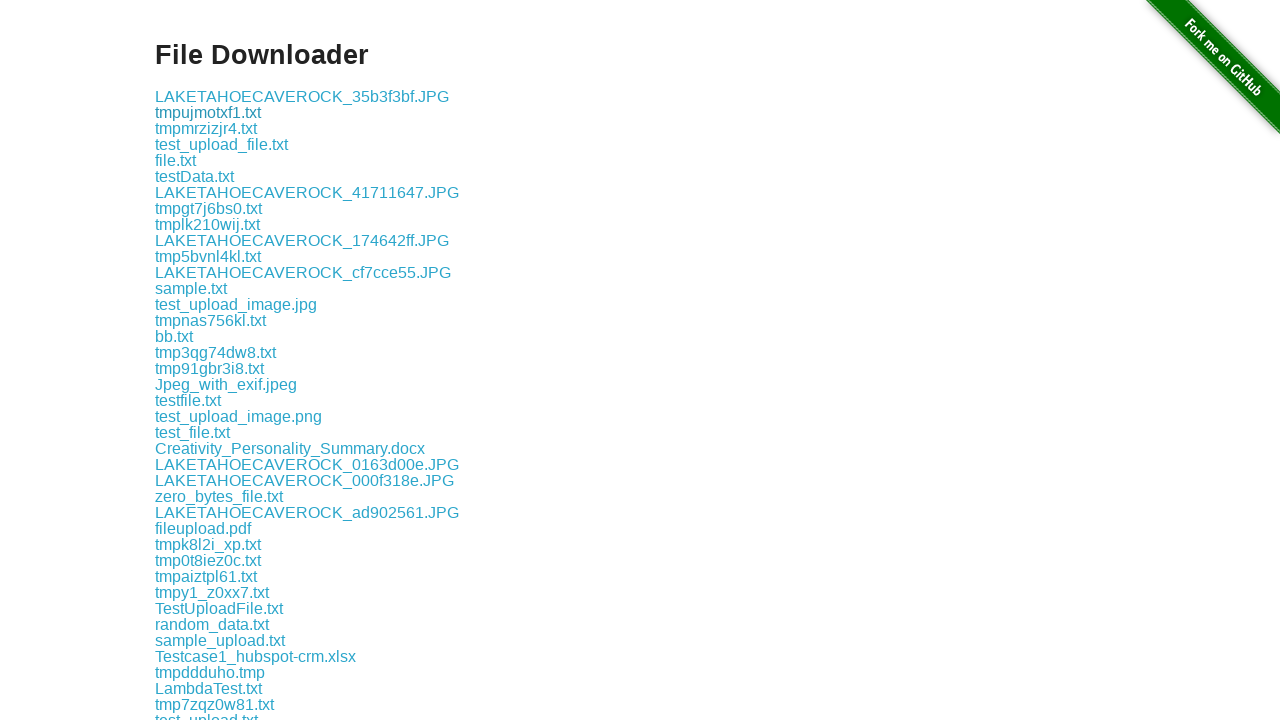

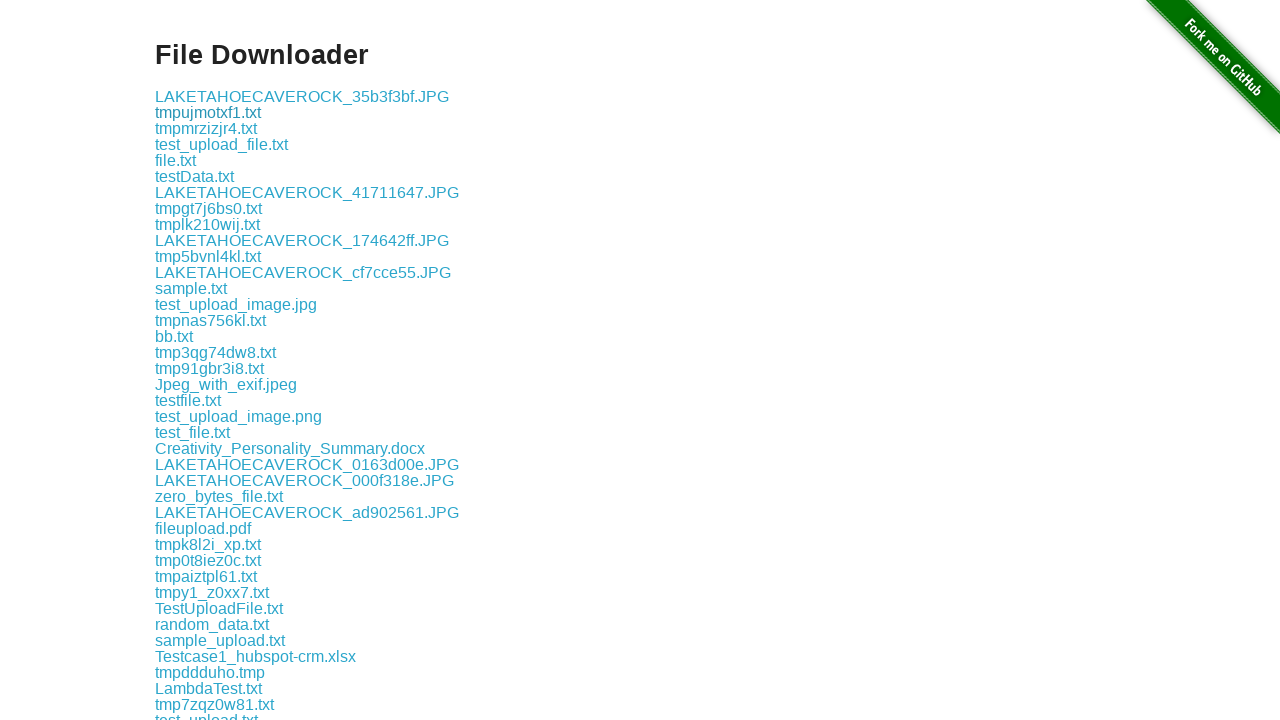